Tests the pricing page by clicking on the "Choose plan" link to select a pricing plan

Starting URL: https://www.nexchar.com/pricing

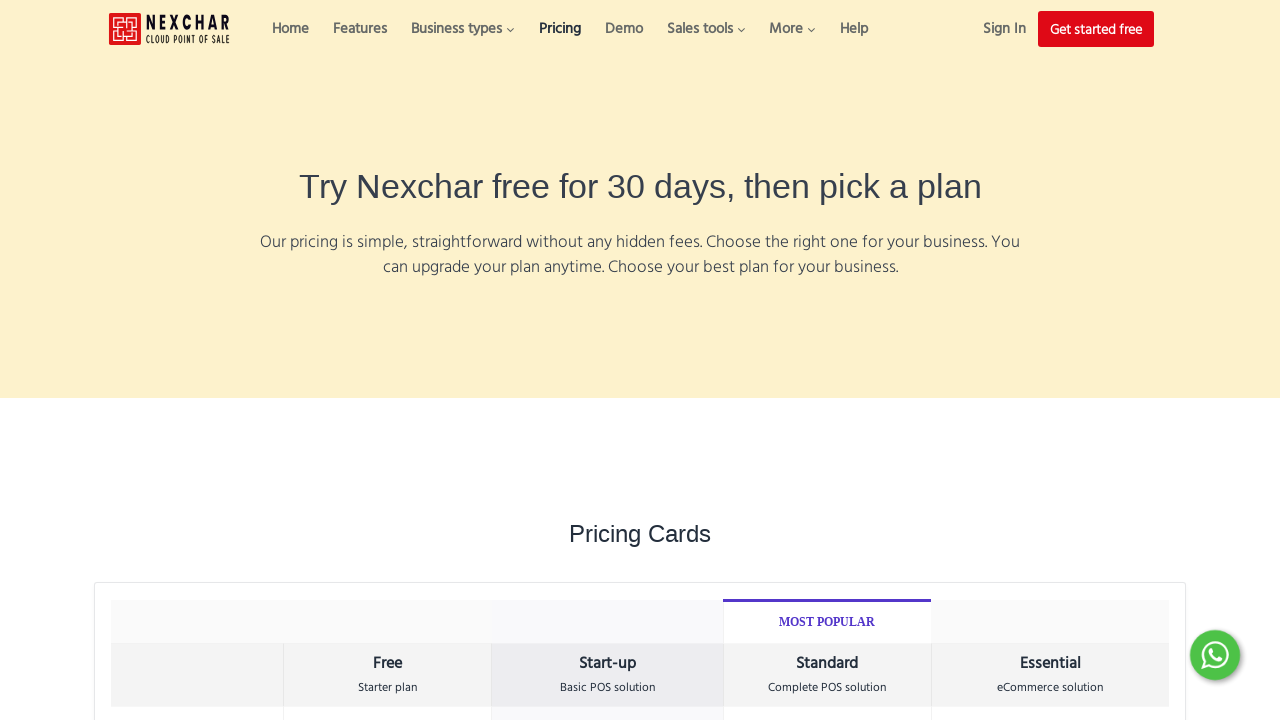

Clicked 'Choose plan' link to select a pricing plan at (388, 360) on text=Choose plan
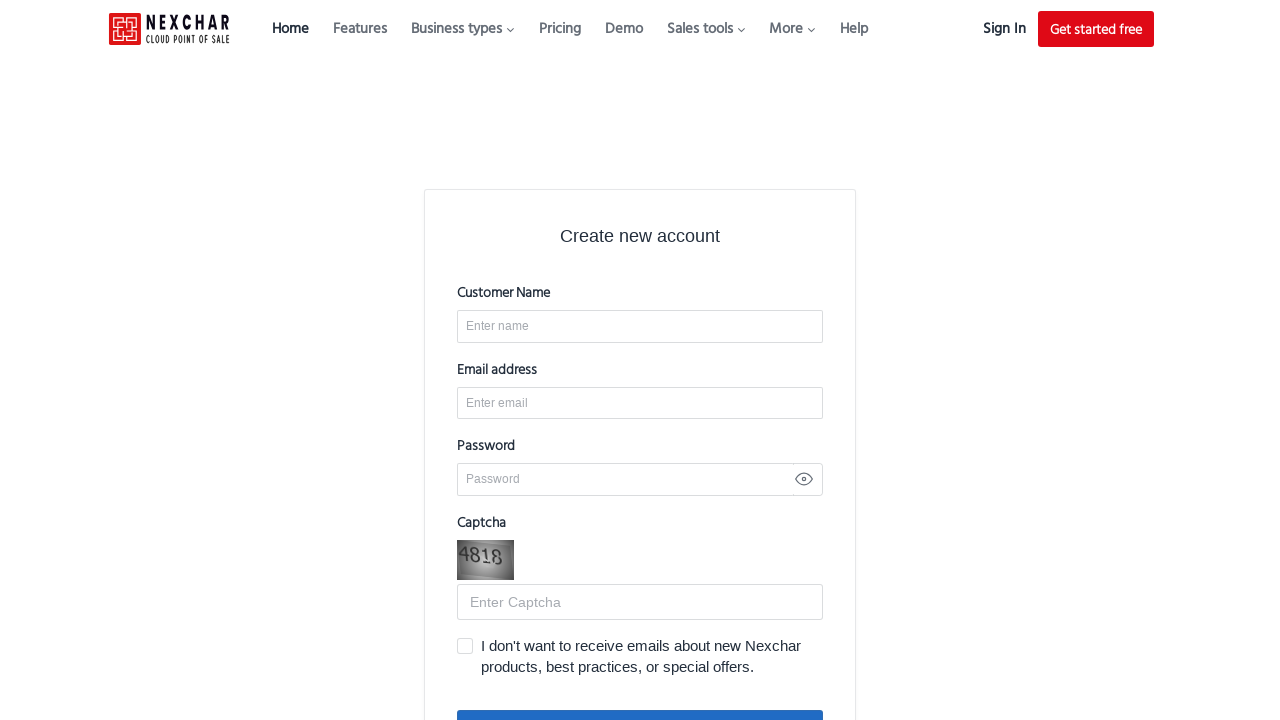

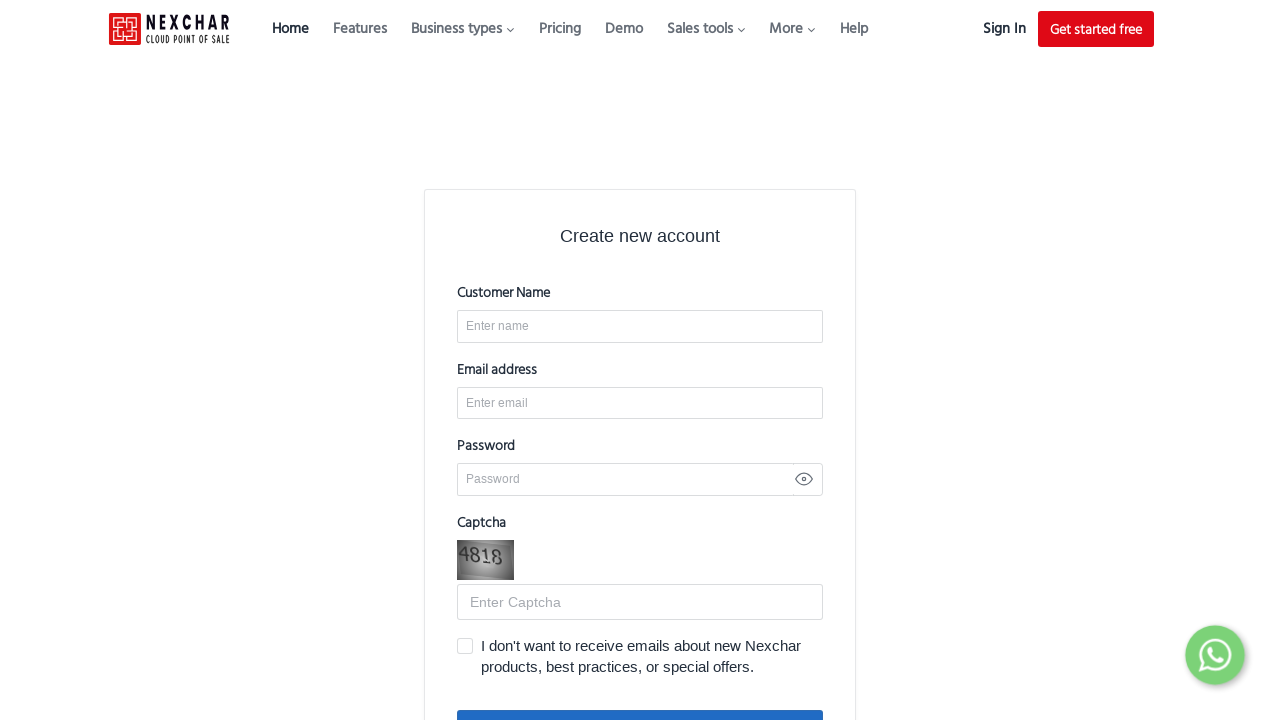